Tests dynamic control enabling by clicking the Enable button and verifying the input box becomes enabled with success message

Starting URL: https://practice.cydeo.com/dynamic_controls

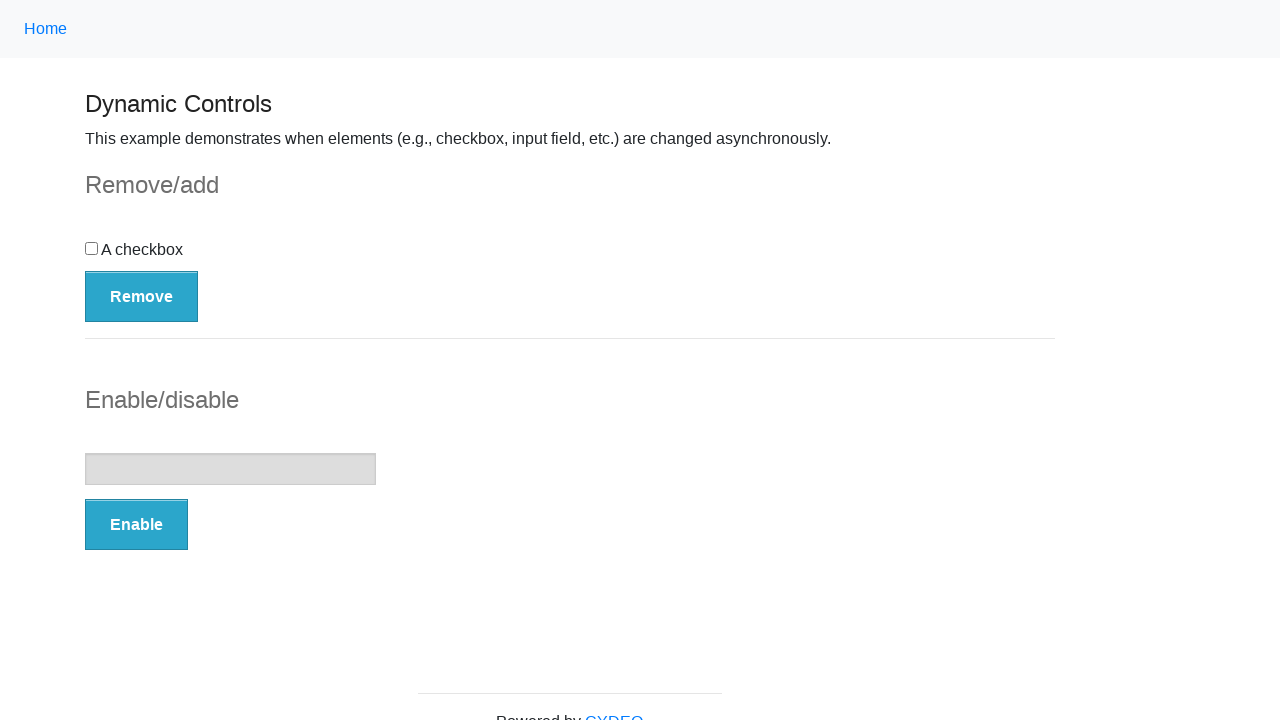

Navigated to dynamic controls practice page
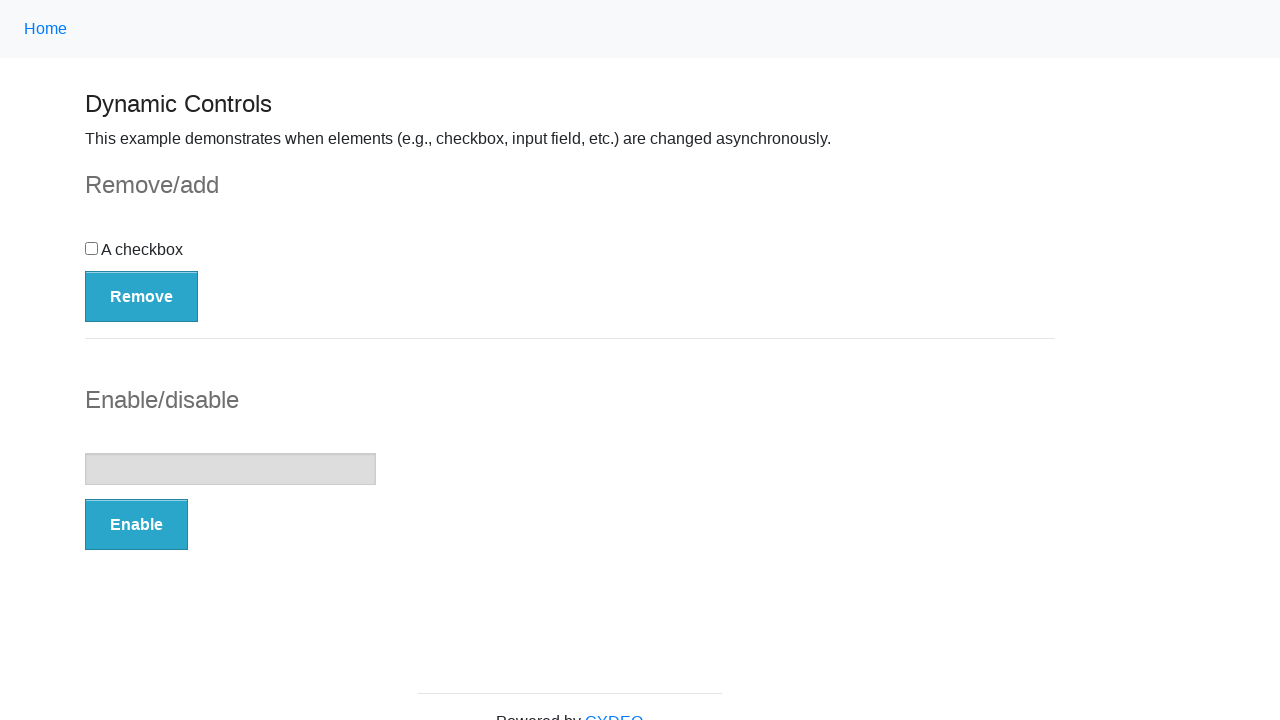

Clicked the Enable button at (136, 525) on button:has-text('Enable')
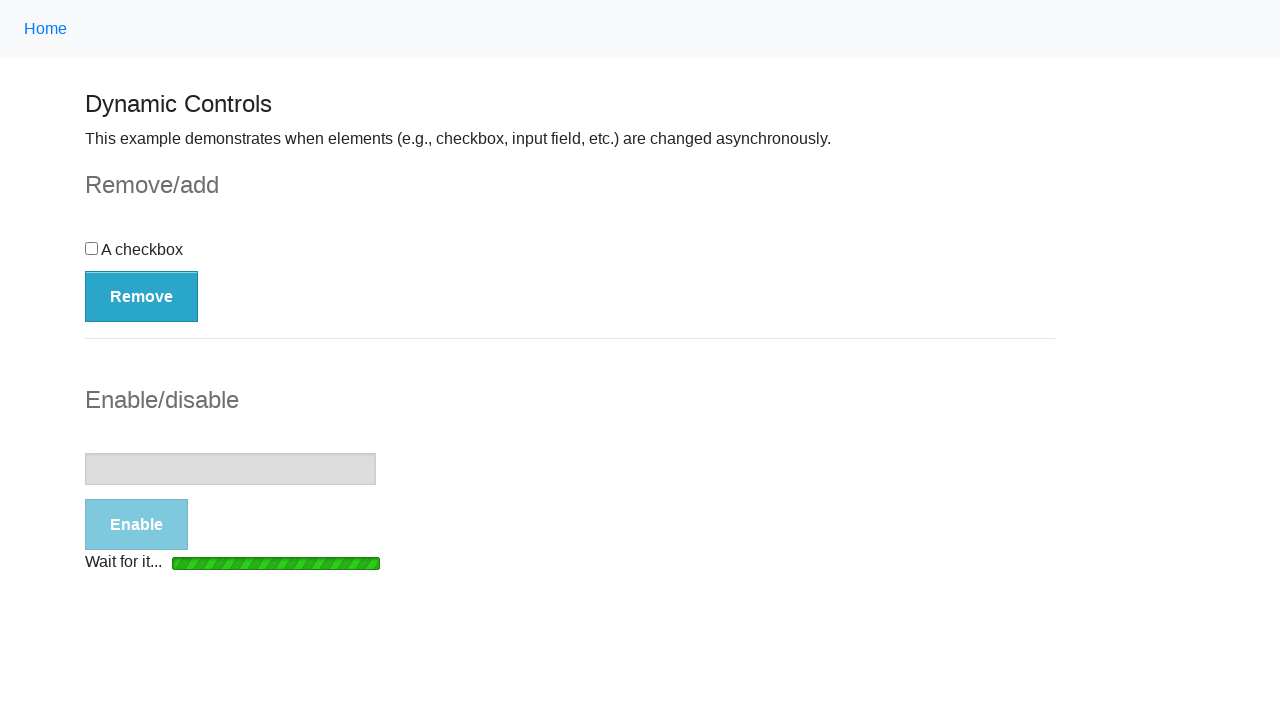

Loading bar disappeared
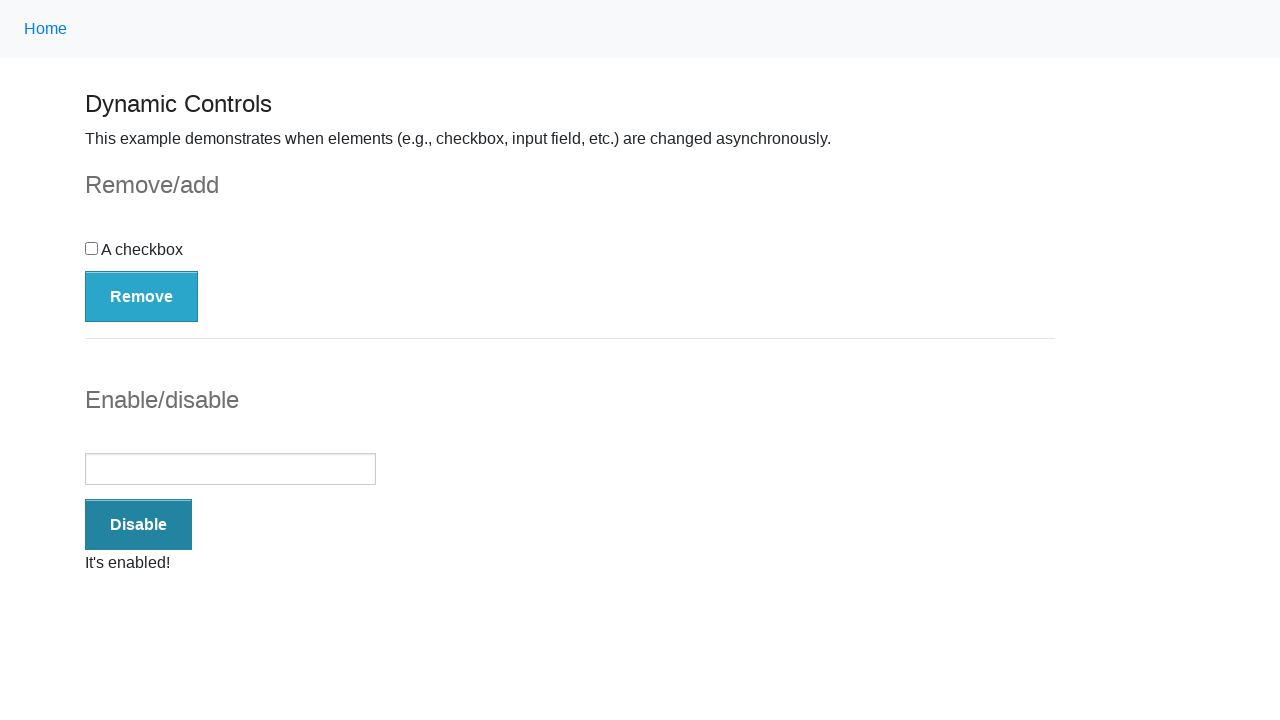

Verified that input box is enabled
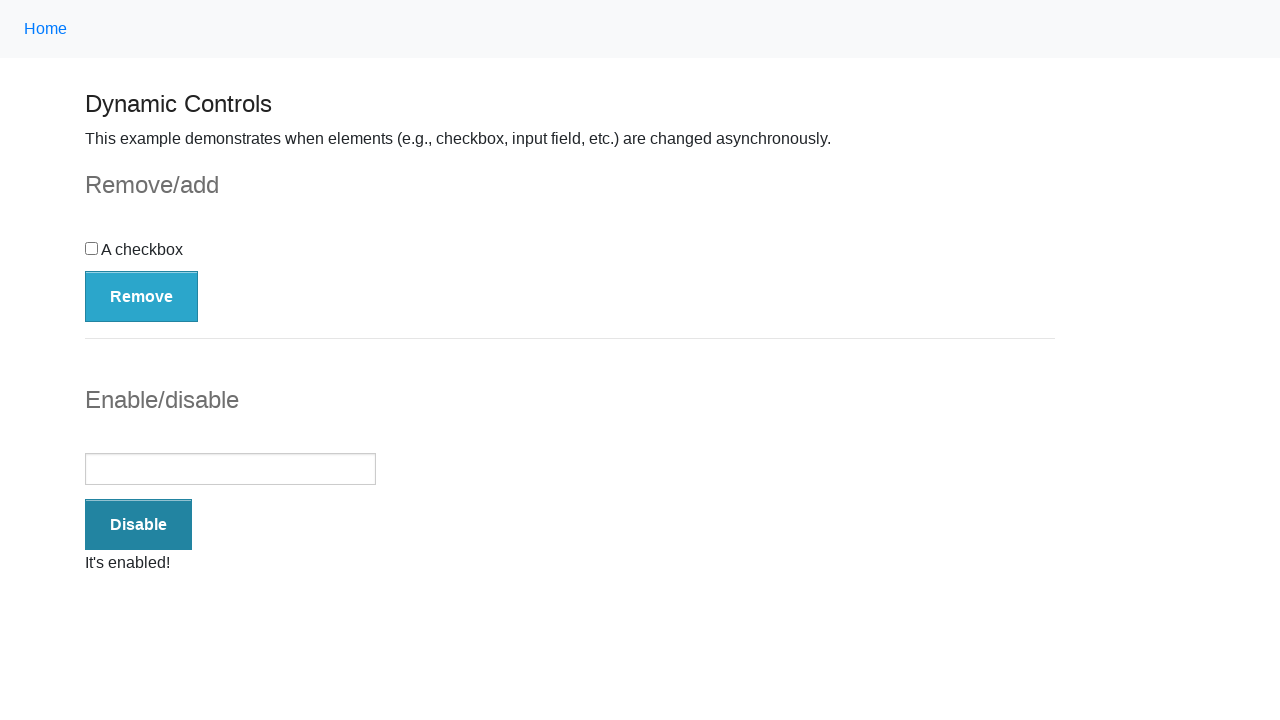

Verified success message is visible
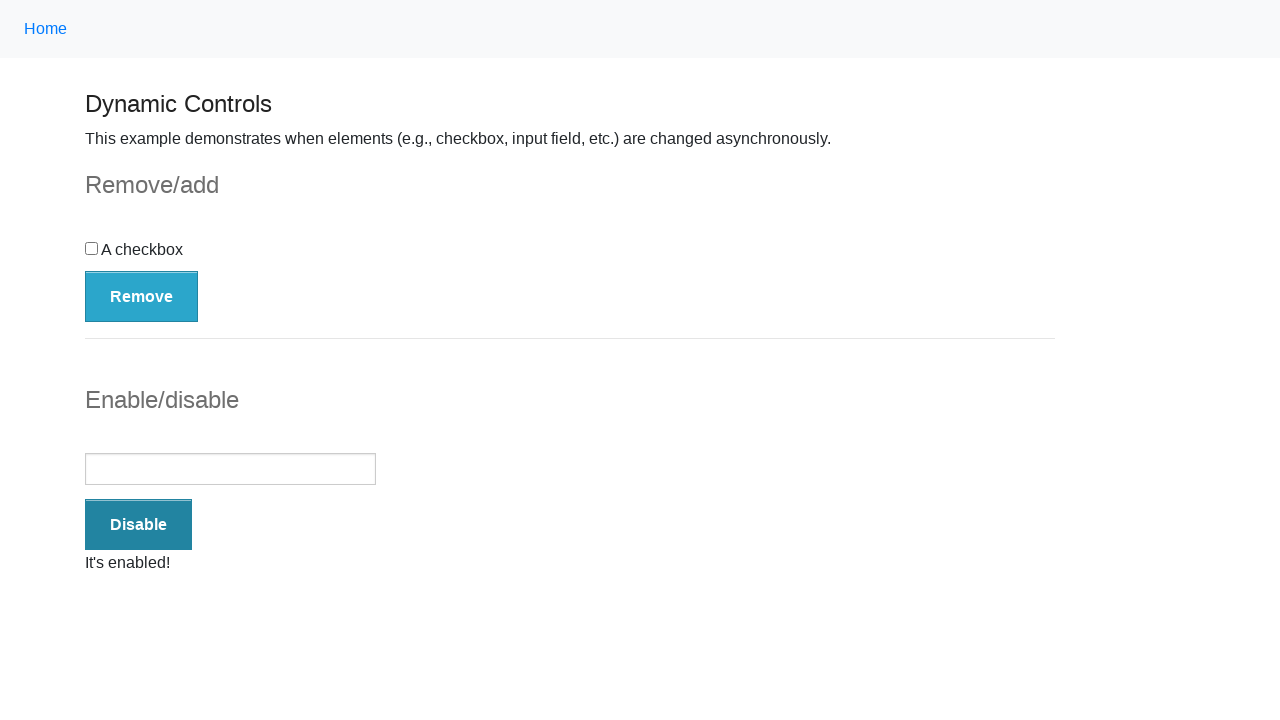

Verified success message contains 'It's enabled!' text
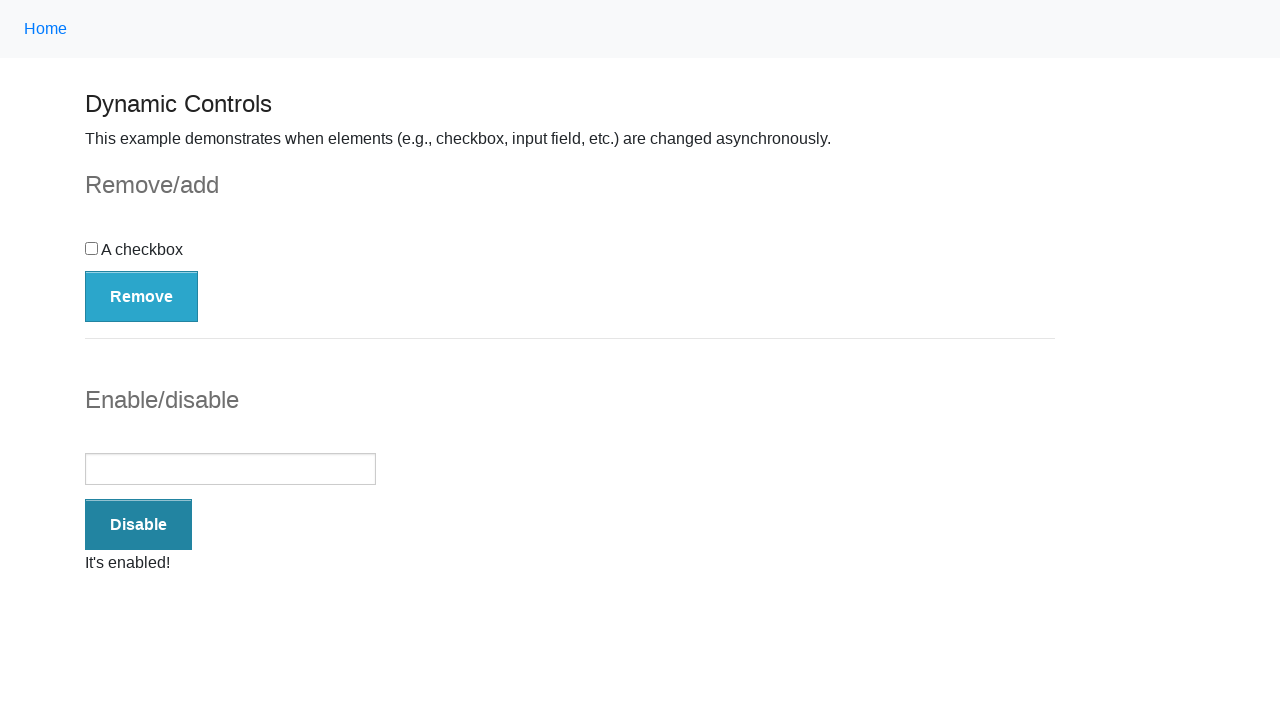

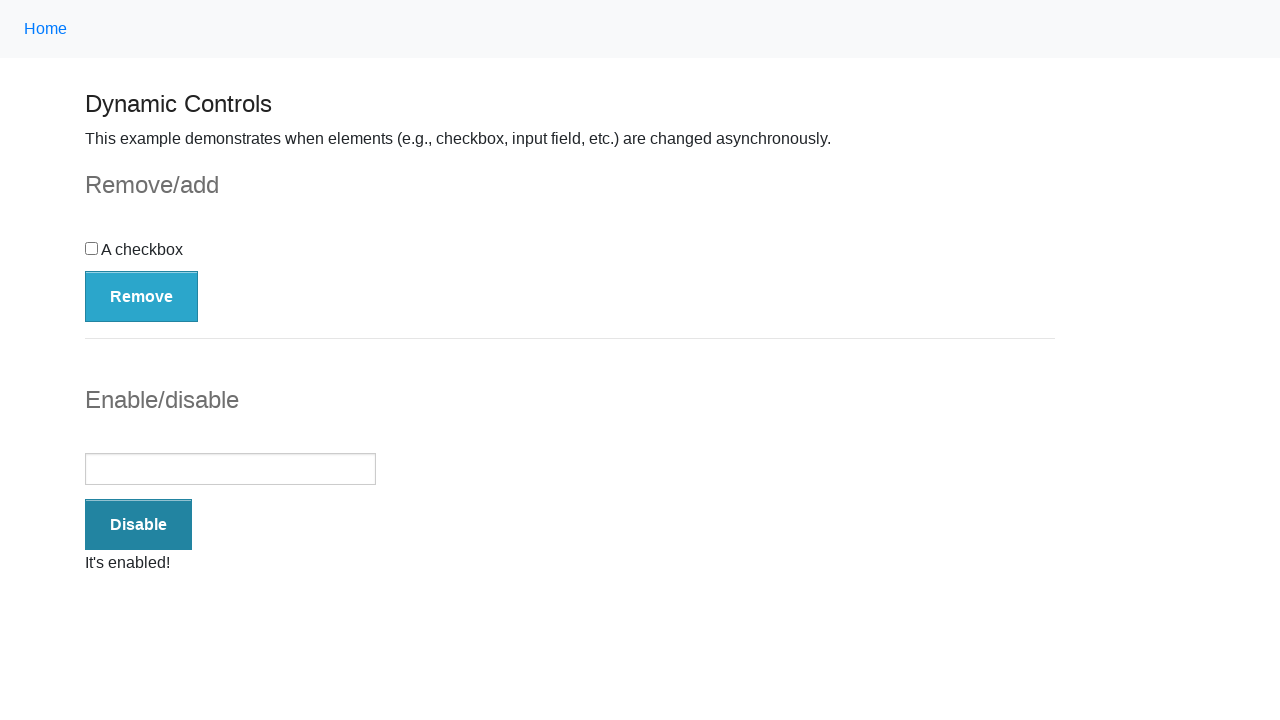